Tests checkbox functionality within an iframe by locating and checking a checkbox if it's not already selected

Starting URL: https://www.w3schools.com/tags/tryit.asp?filename=tryhtml5_input_type_checkbox

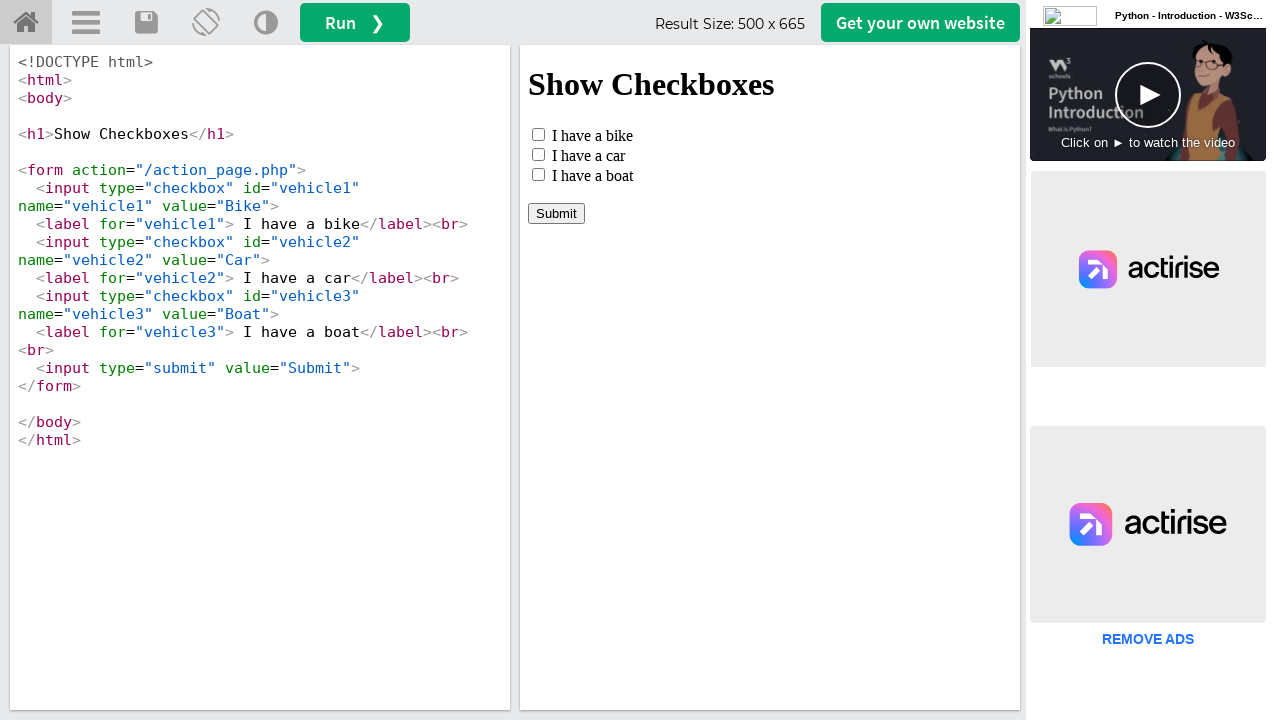

Located iframe with id 'iframeResult'
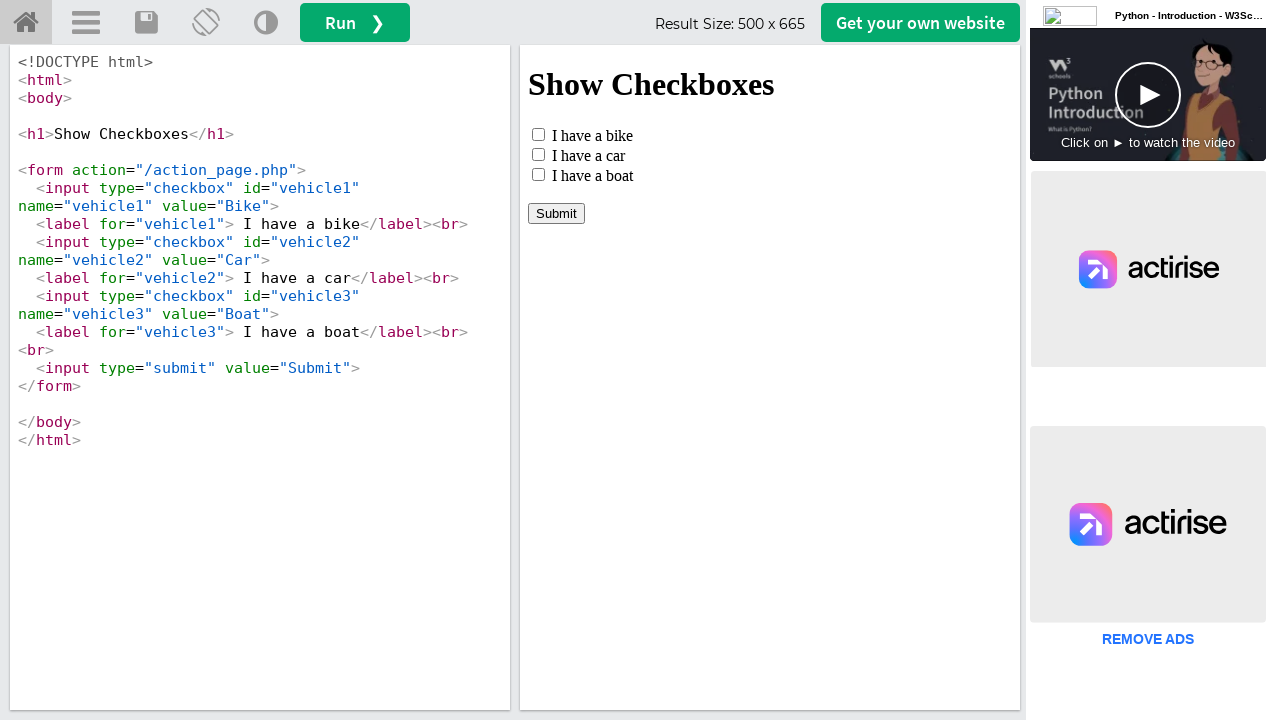

Located checkbox with id 'vehicle2' within iframe
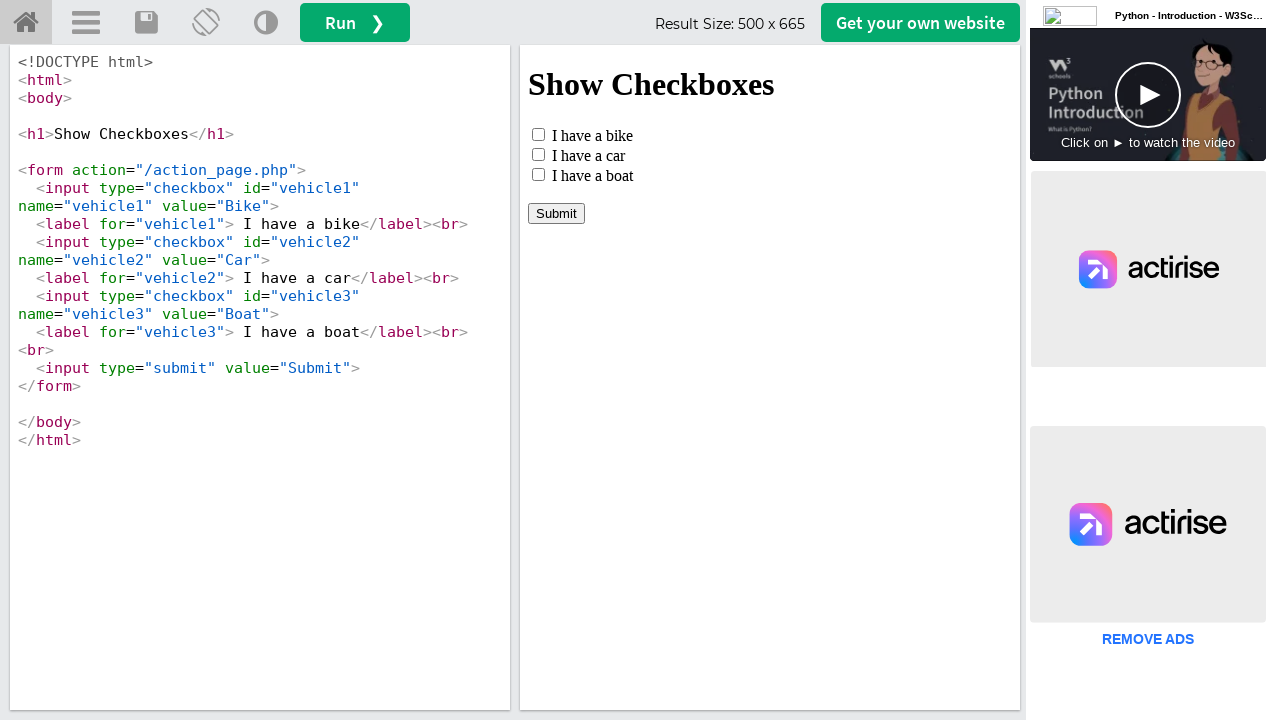

Verified checkbox is not currently checked
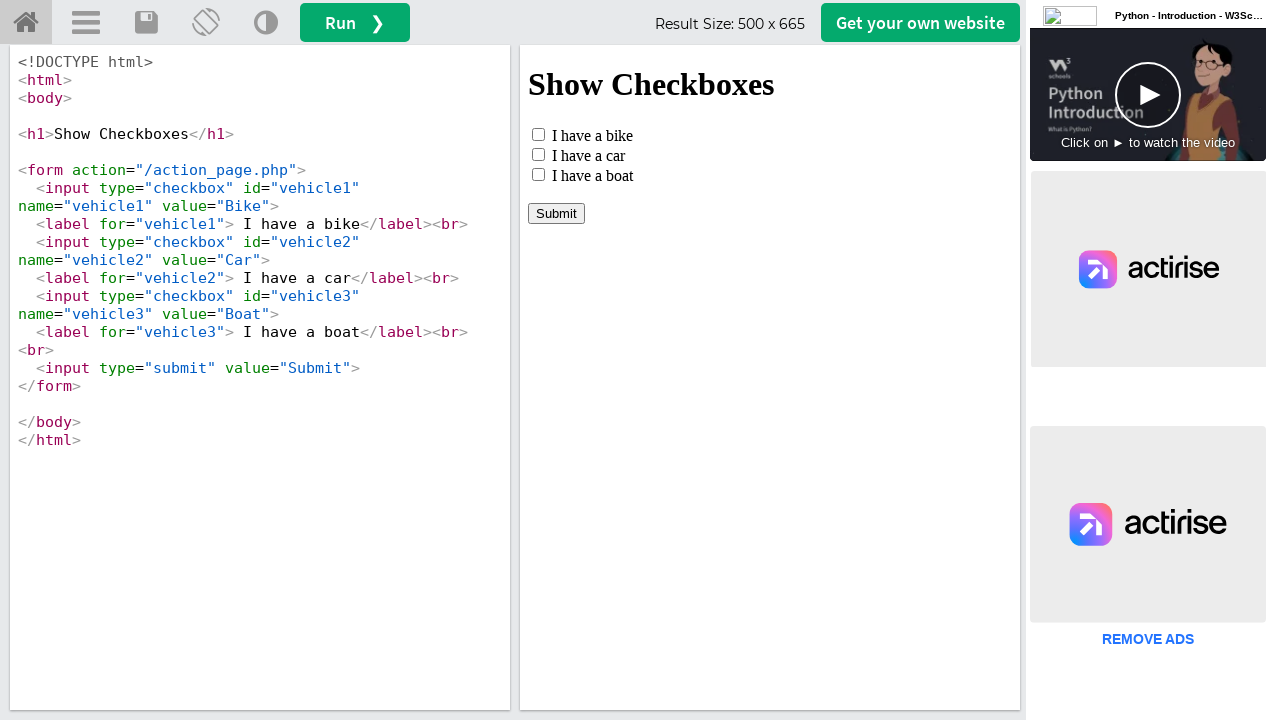

Clicked checkbox to select it at (538, 154) on #iframeResult >> internal:control=enter-frame >> #vehicle2
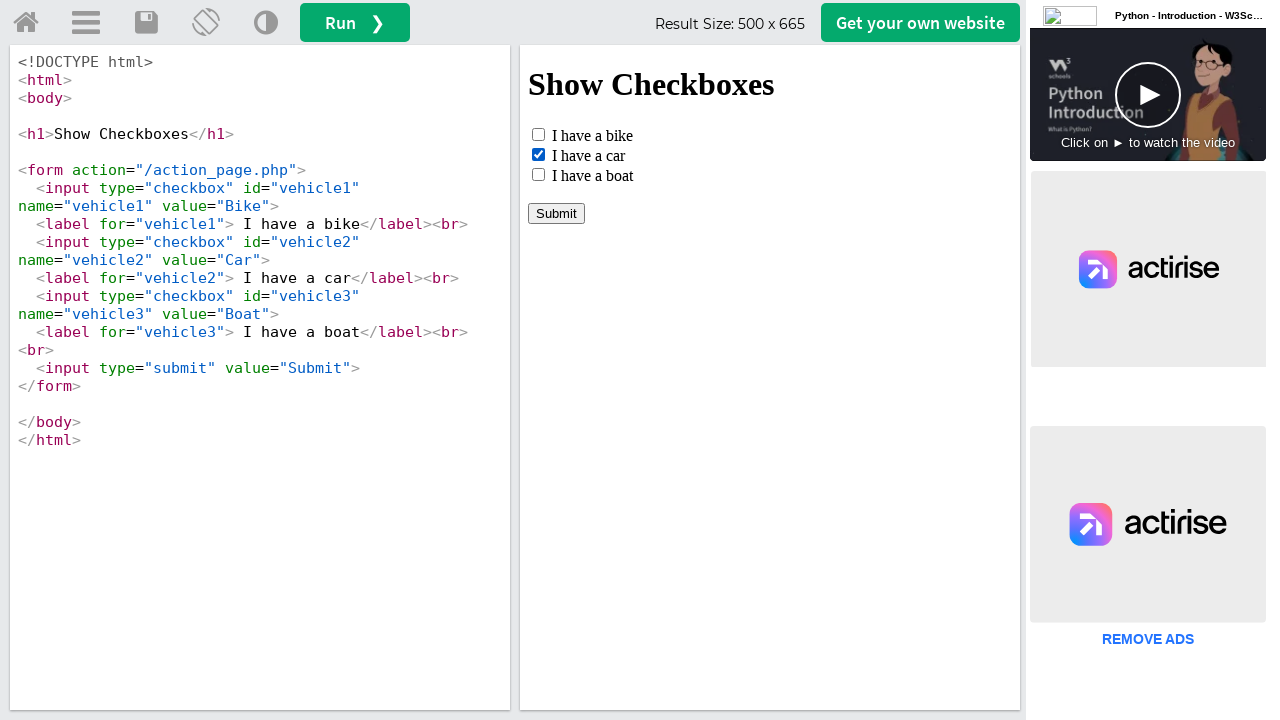

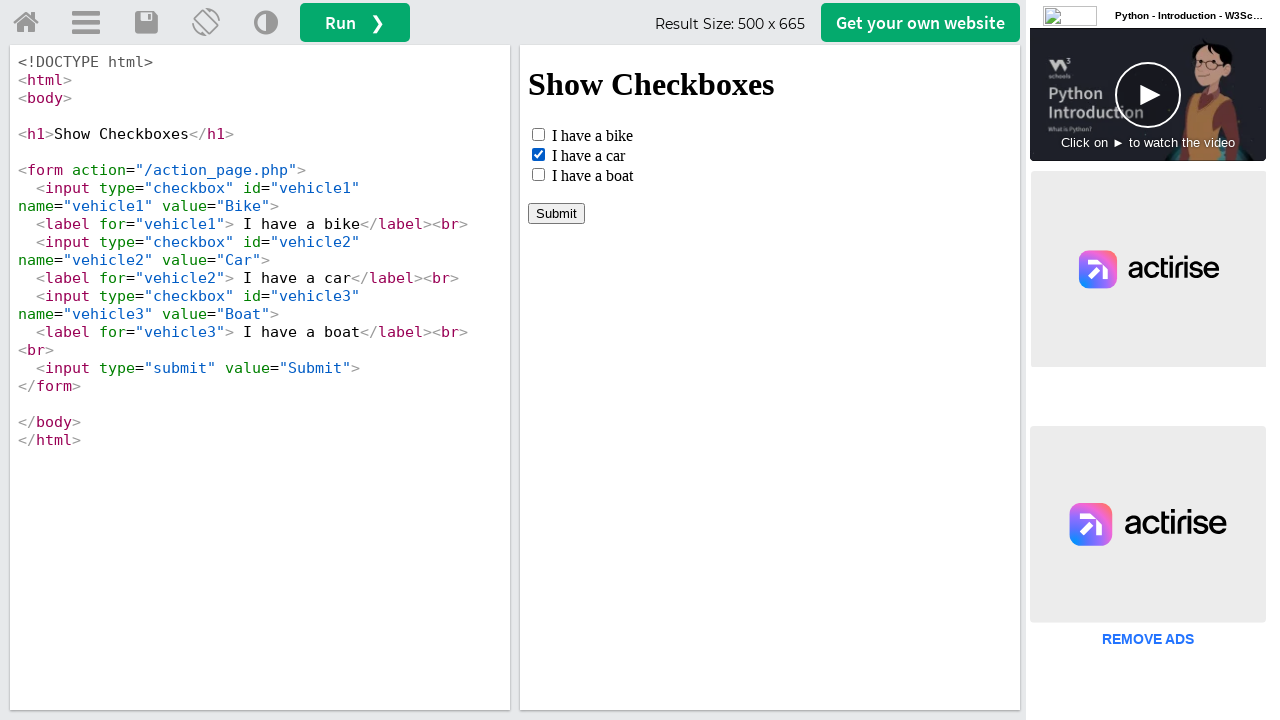